Navigates to a test page and verifies the presence of various UI elements including navigation arrows, buttons, filters, and links

Starting URL: http://qa.skillbox.ru/module19/

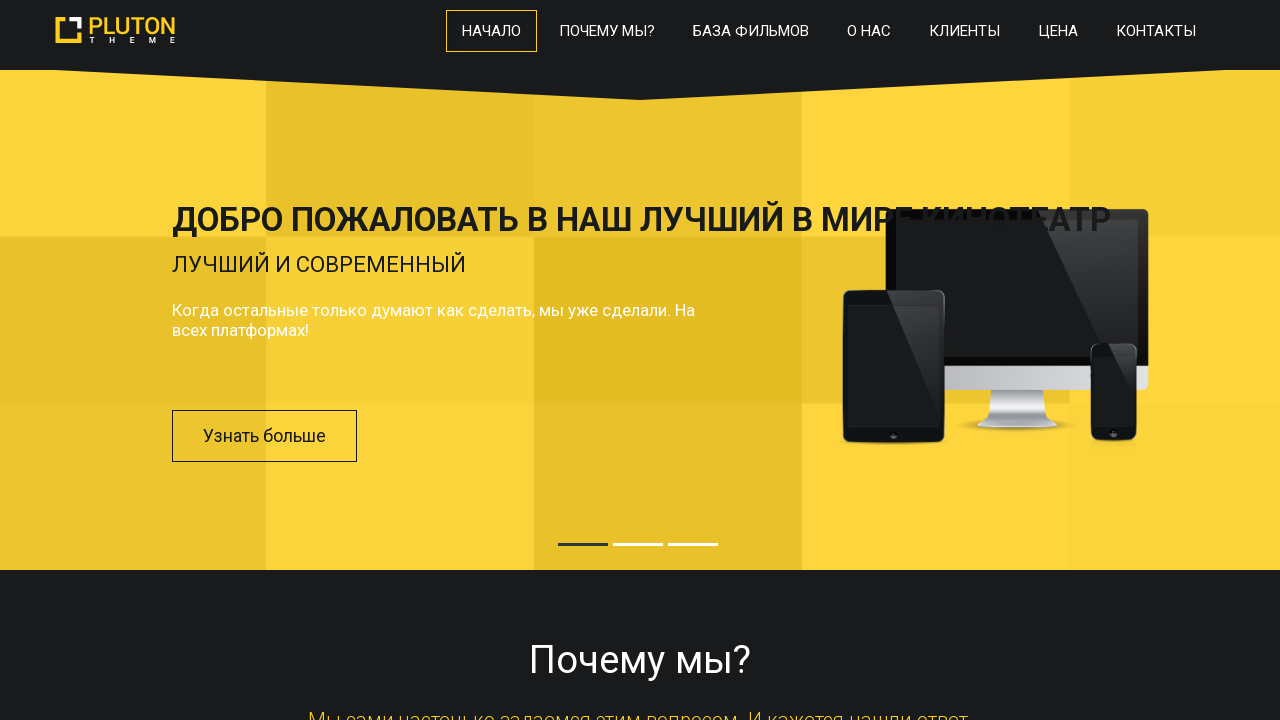

Verified navigation arrow (previous) element is present
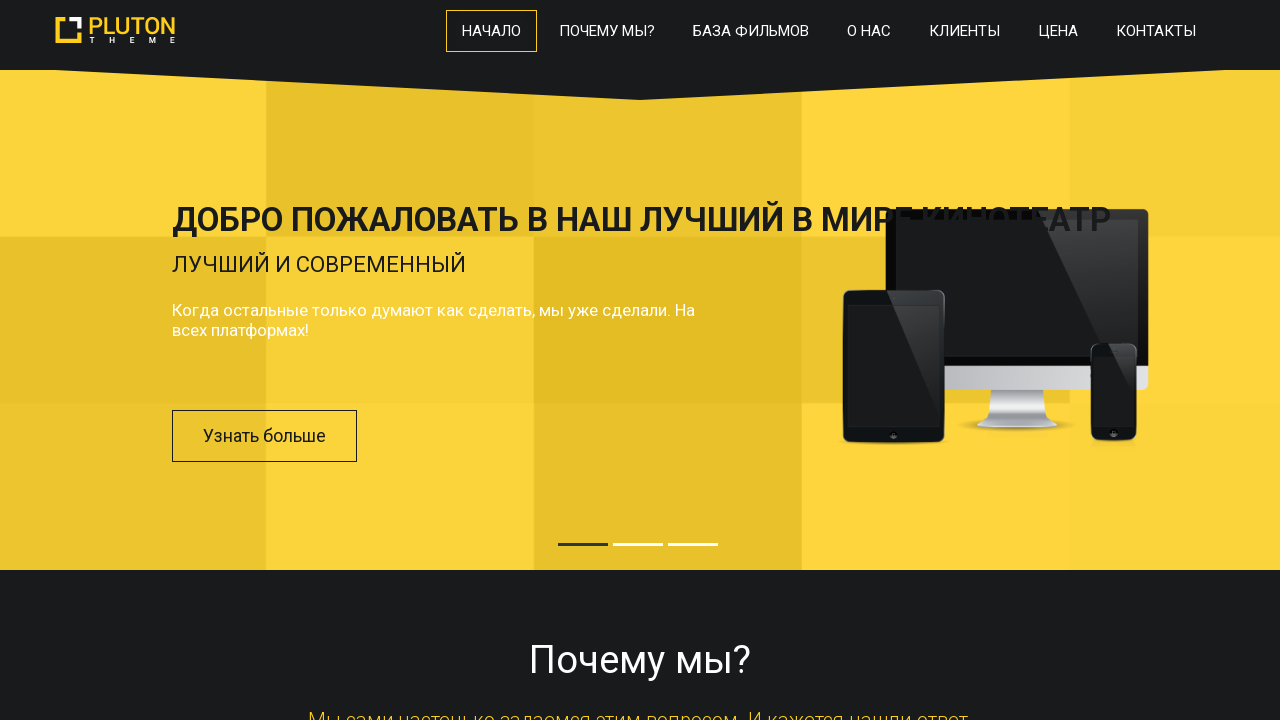

Verified buttons with da-link class exist
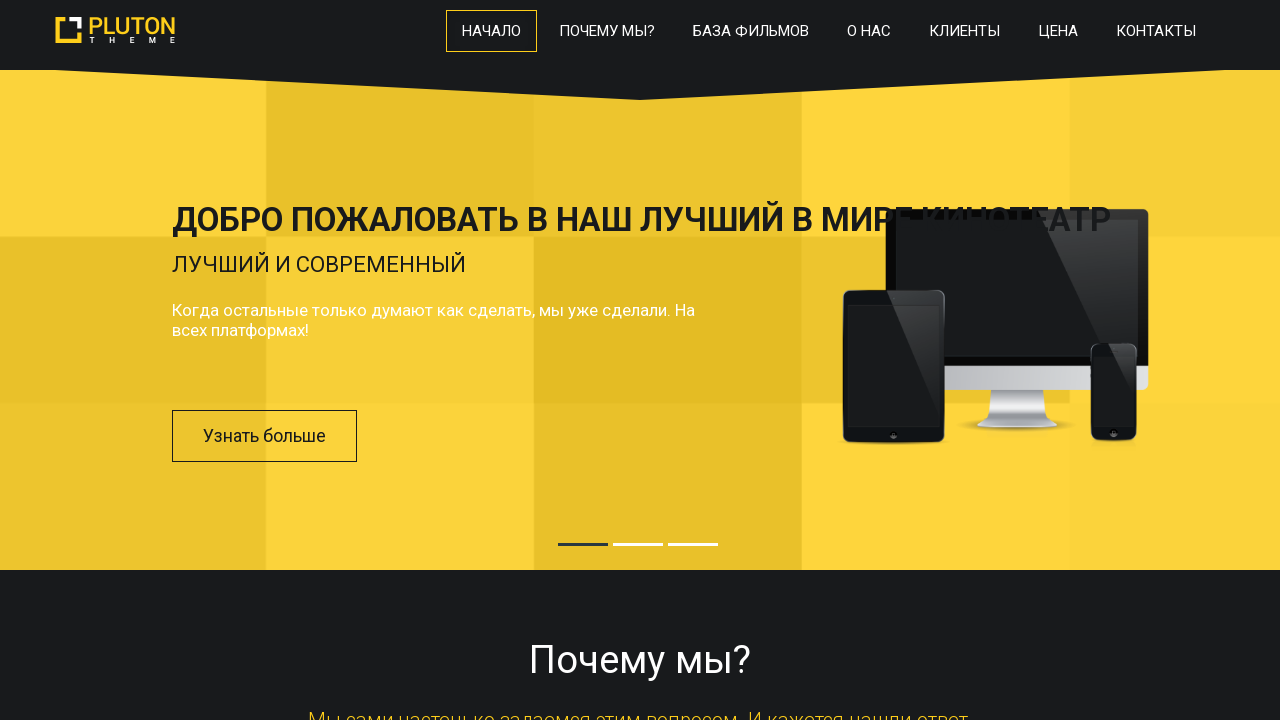

Verified filter elements are present
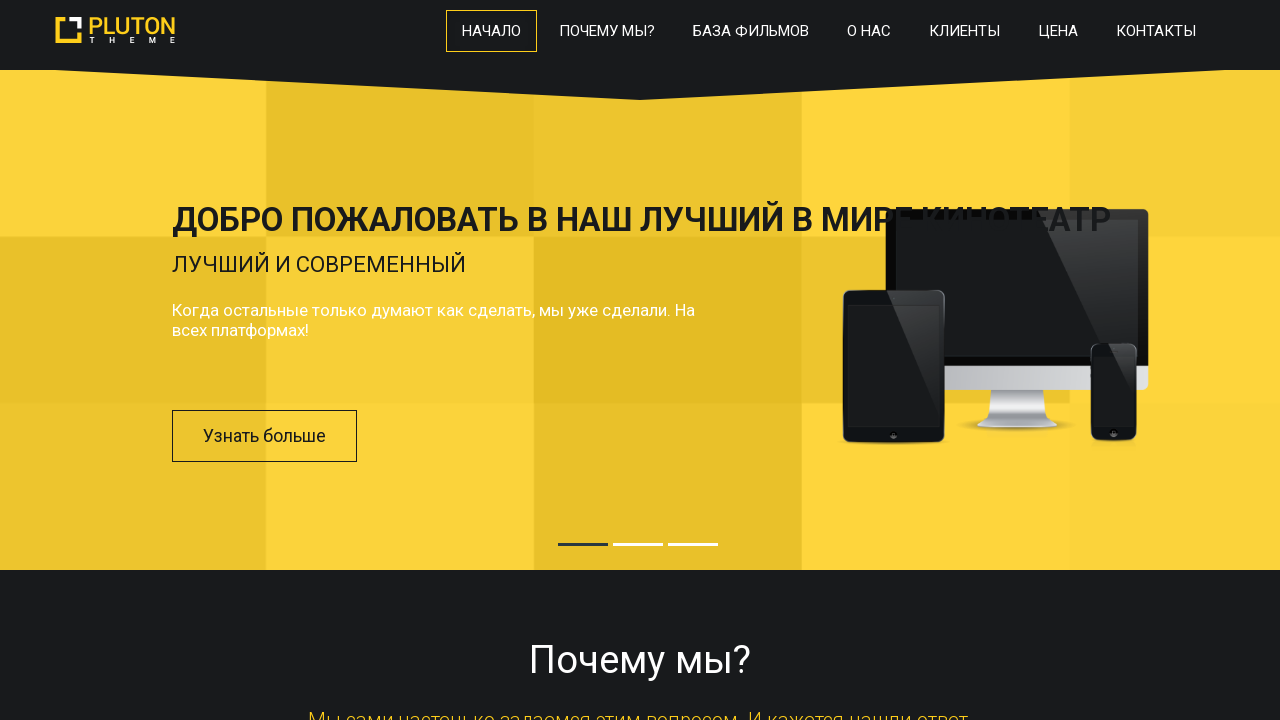

Verified elements with classes starting with 'button' exist
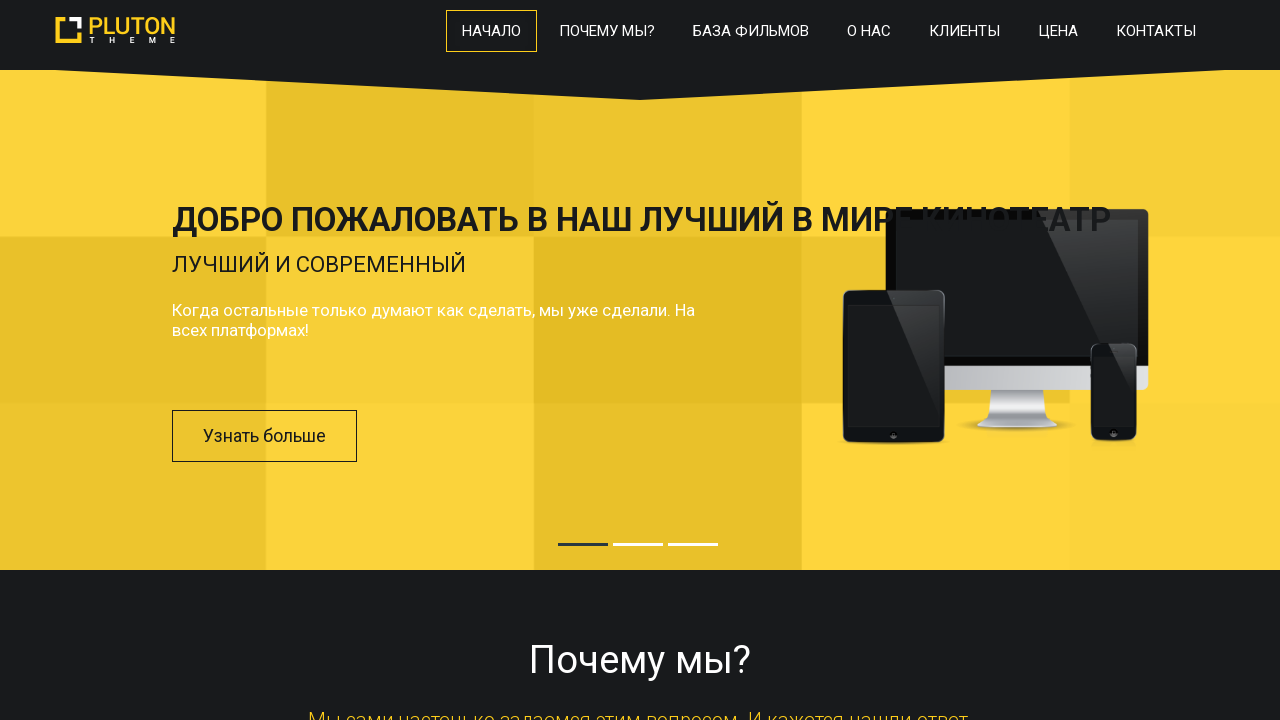

Verified specific button link with href='#' exists
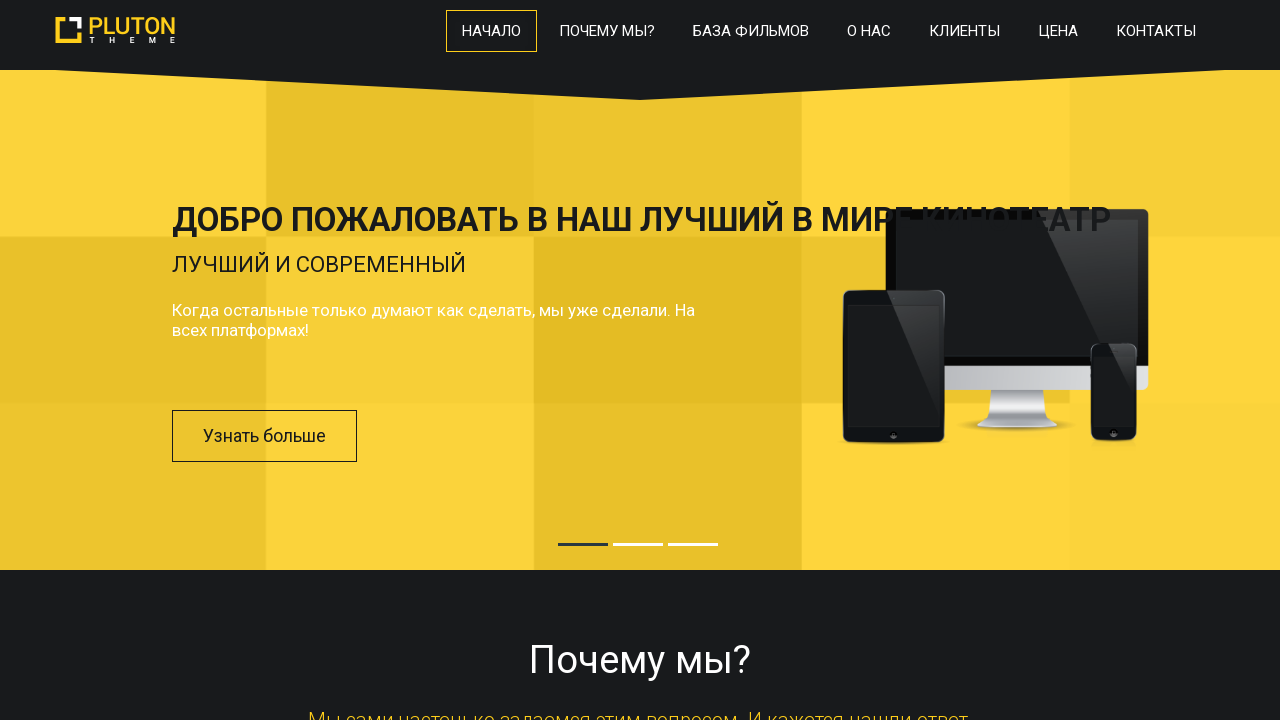

Verified list items with images and links exist
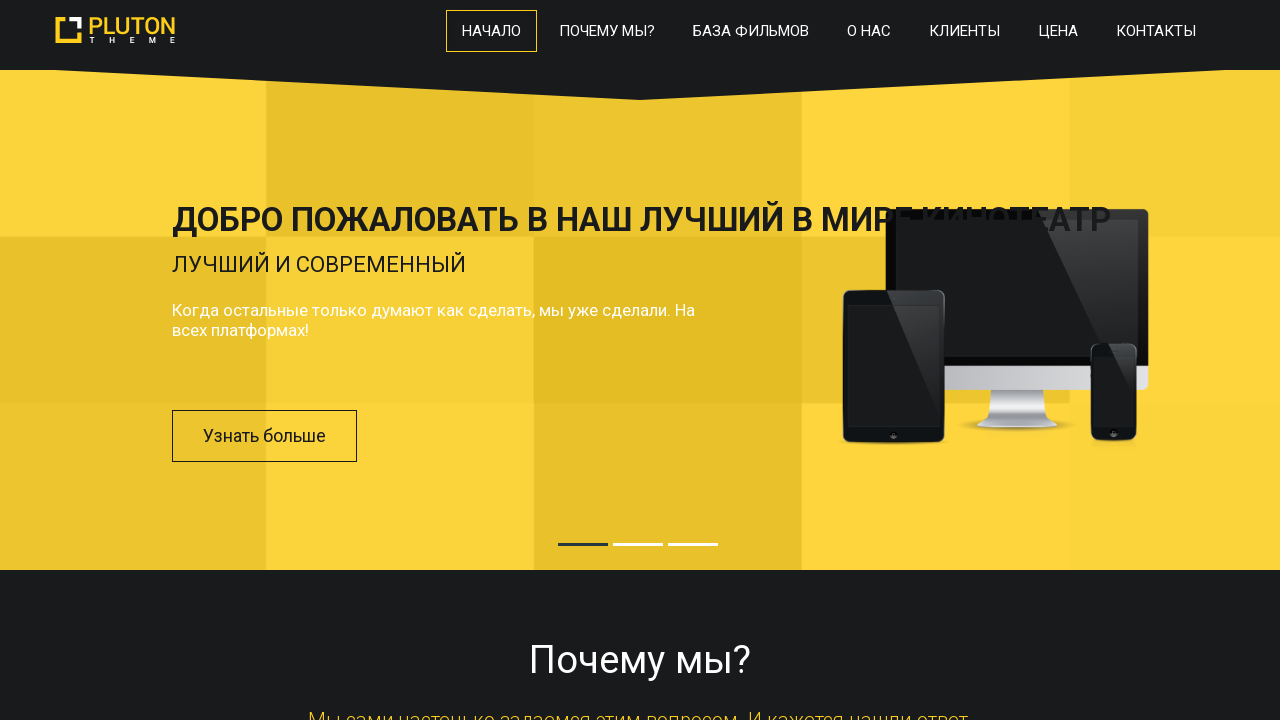

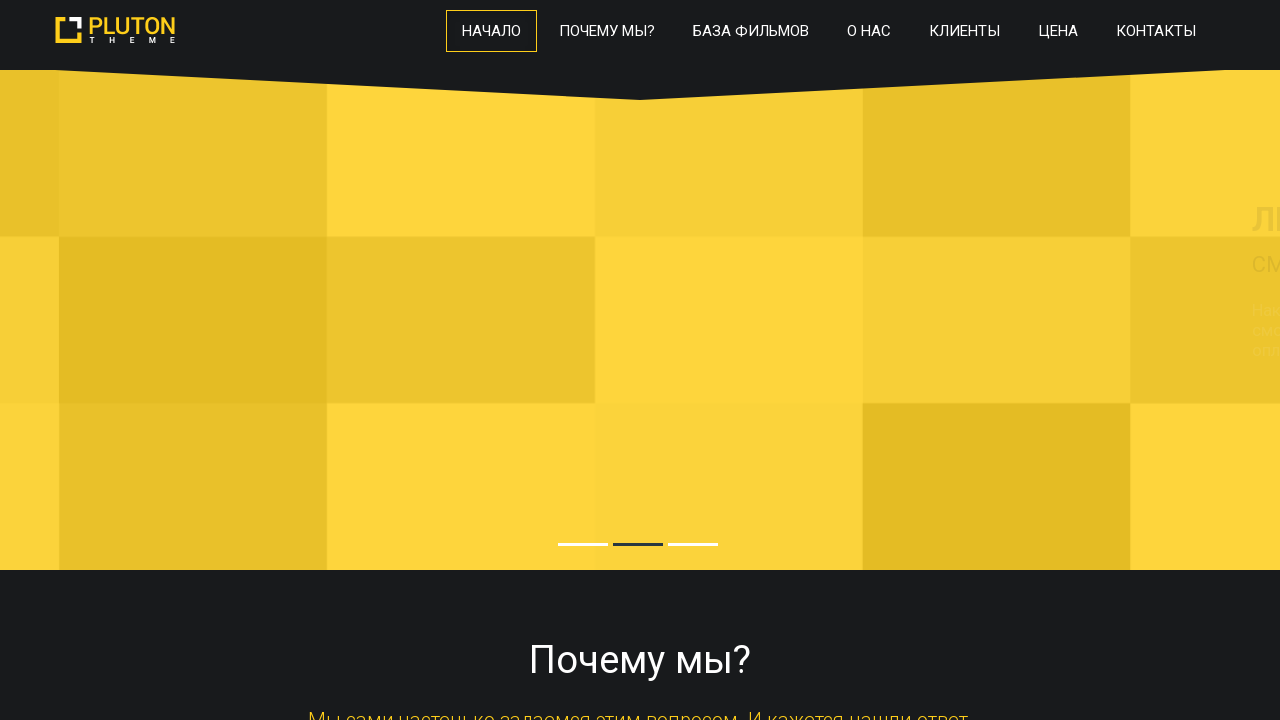